Tests timed text display functionality by clicking a button and waiting for text to appear

Starting URL: https://practiceseleniumelements.blogspot.com/2021/06/blog-post.html

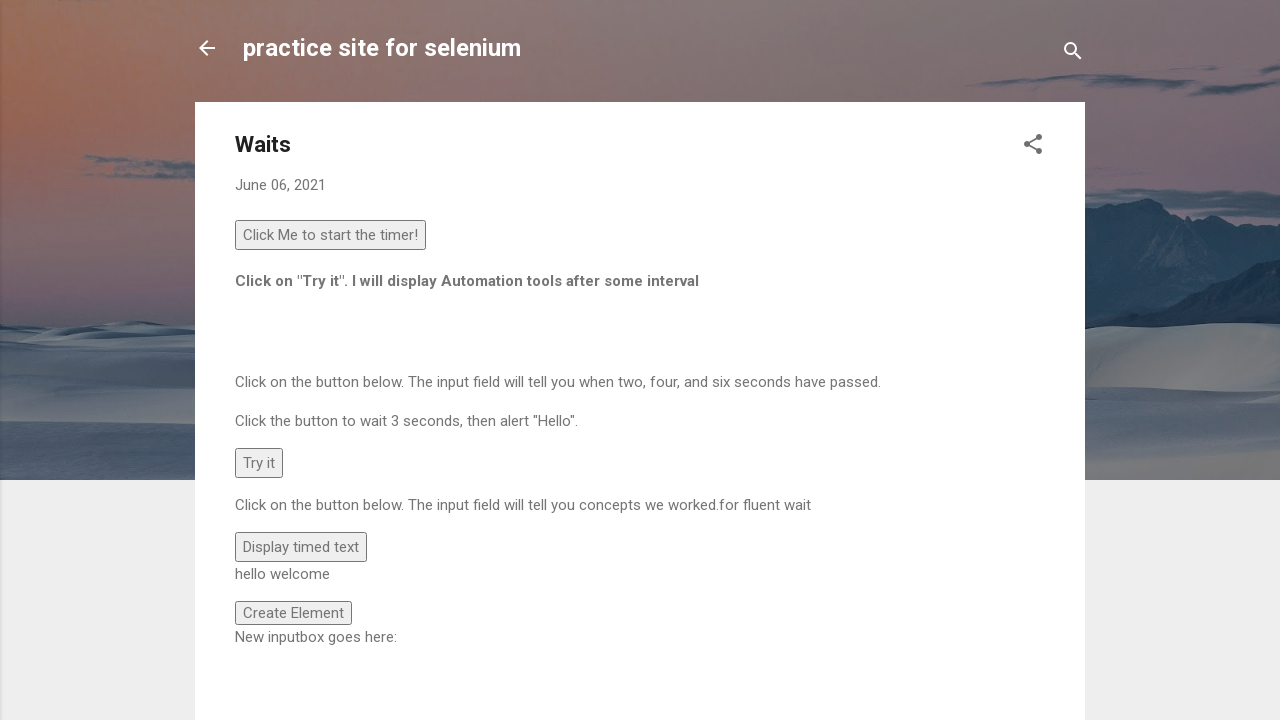

Clicked 'Display timed text' button at (301, 547) on xpath=//button[text()='Display timed text']
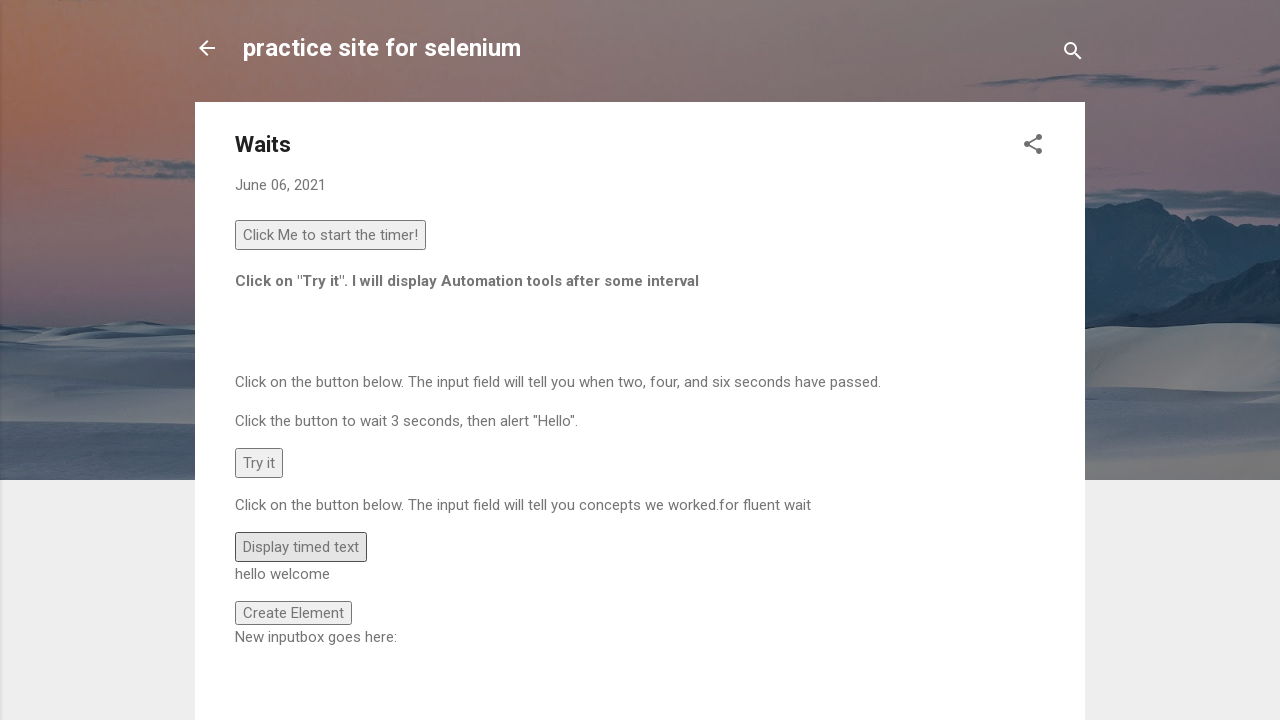

Timed text element with 'Selenium' text appeared
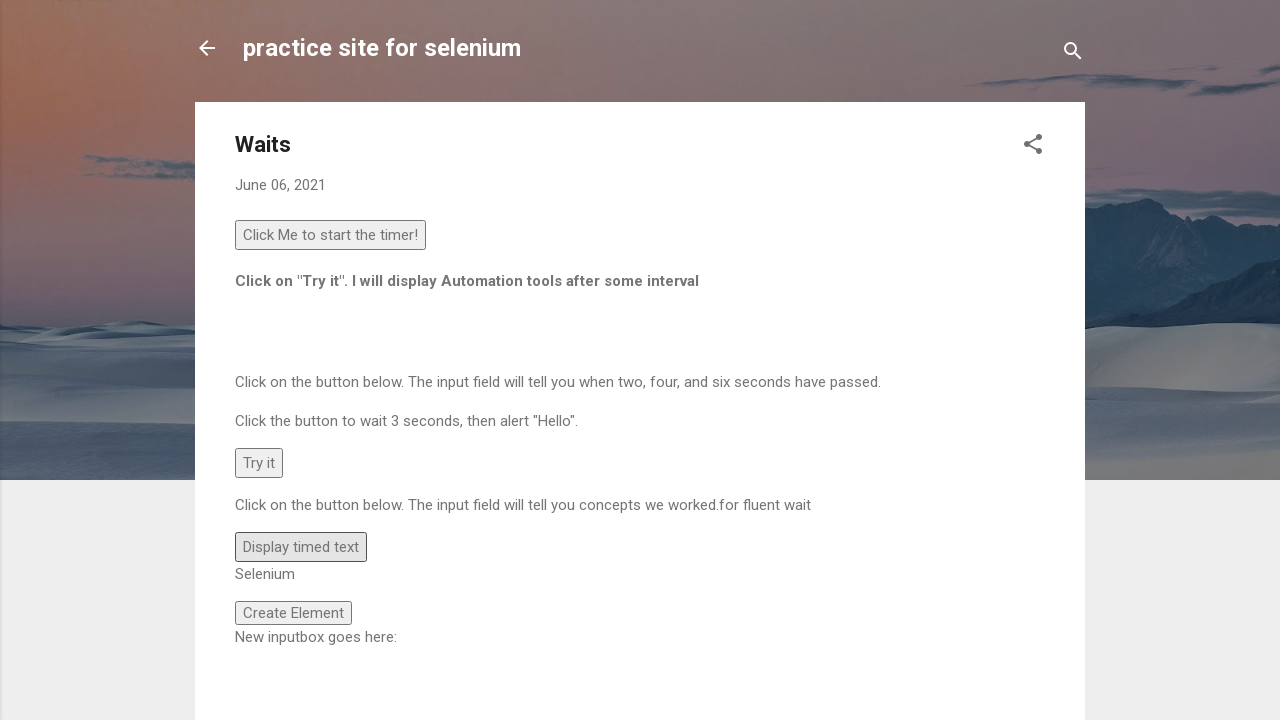

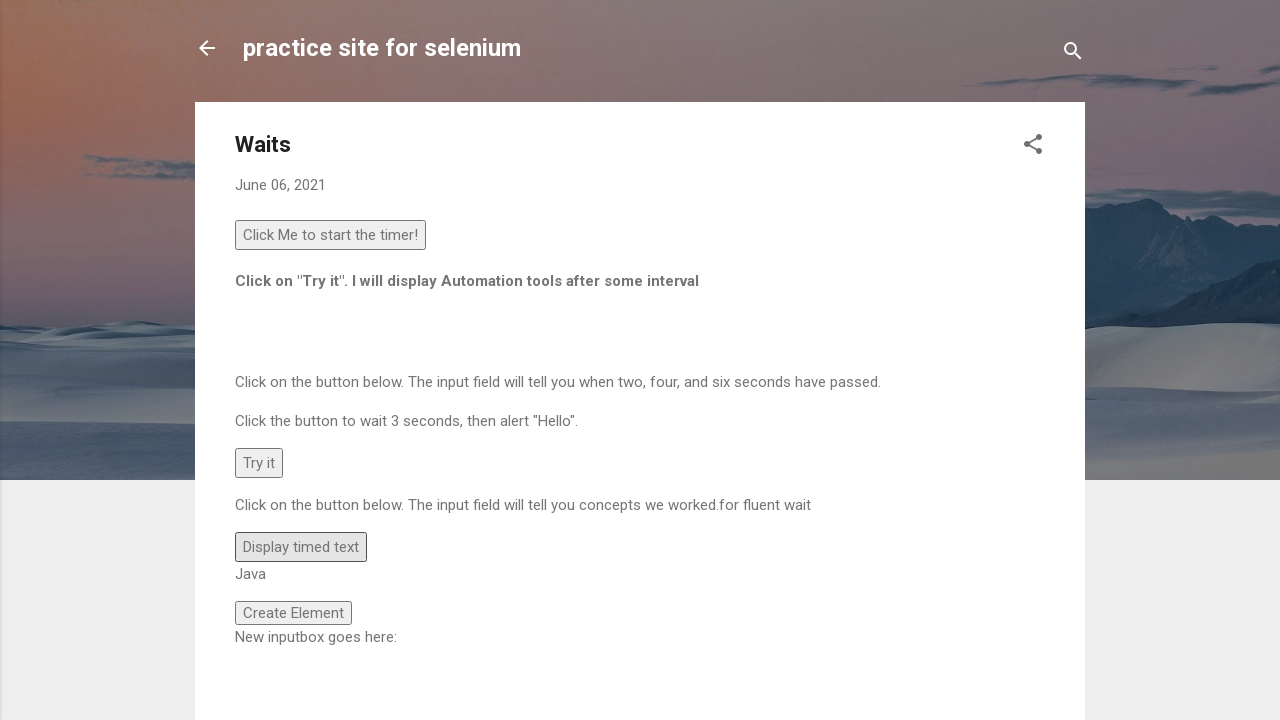